Tests dropdown selection functionality by selecting options using different methods - by value, by index, and by visible text

Starting URL: https://rahulshettyacademy.com/AutomationPractice/

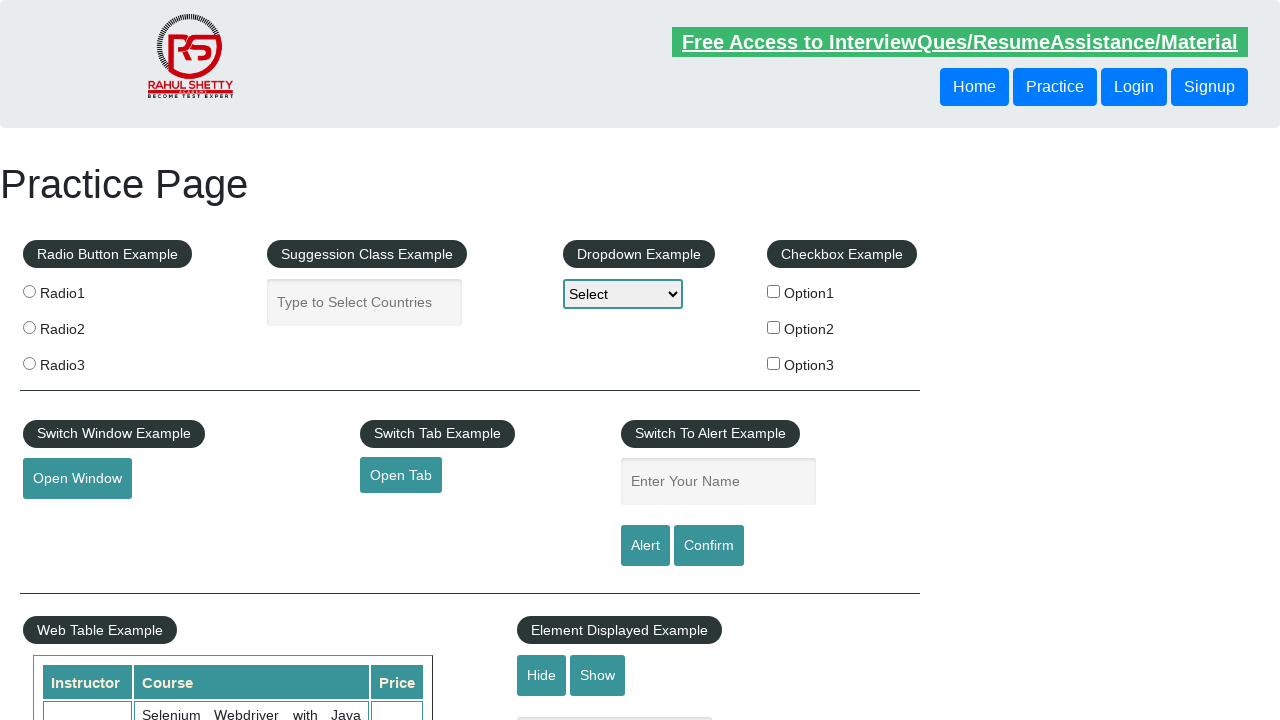

Clicked dropdown to open it at (623, 294) on #dropdown-class-example
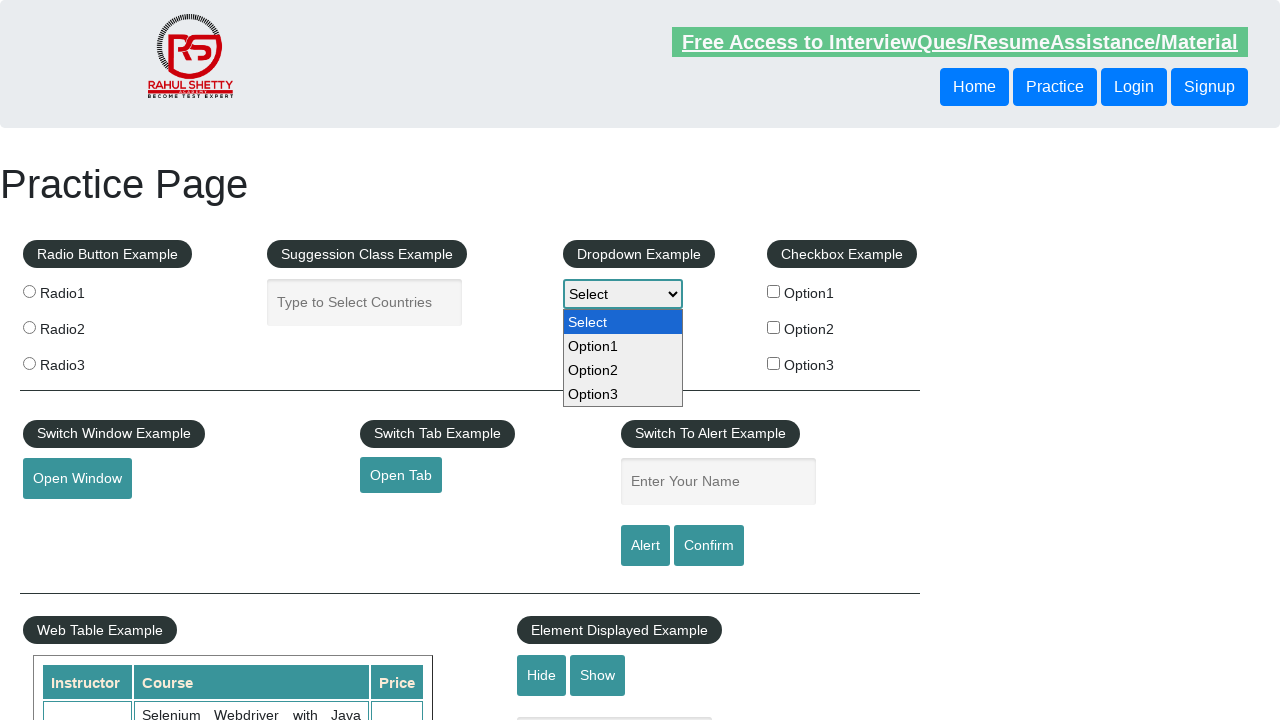

Selected dropdown option by value (option3) on #dropdown-class-example
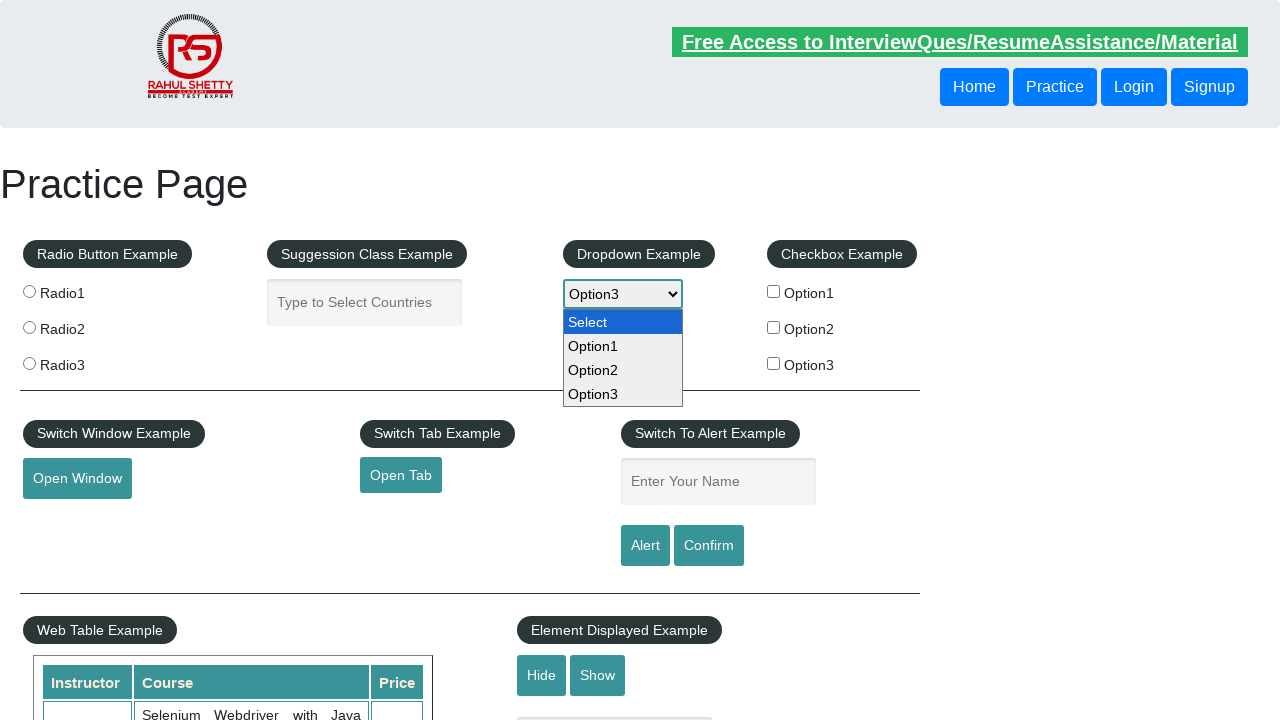

Selected dropdown option by index (index 2 - Option2) on #dropdown-class-example
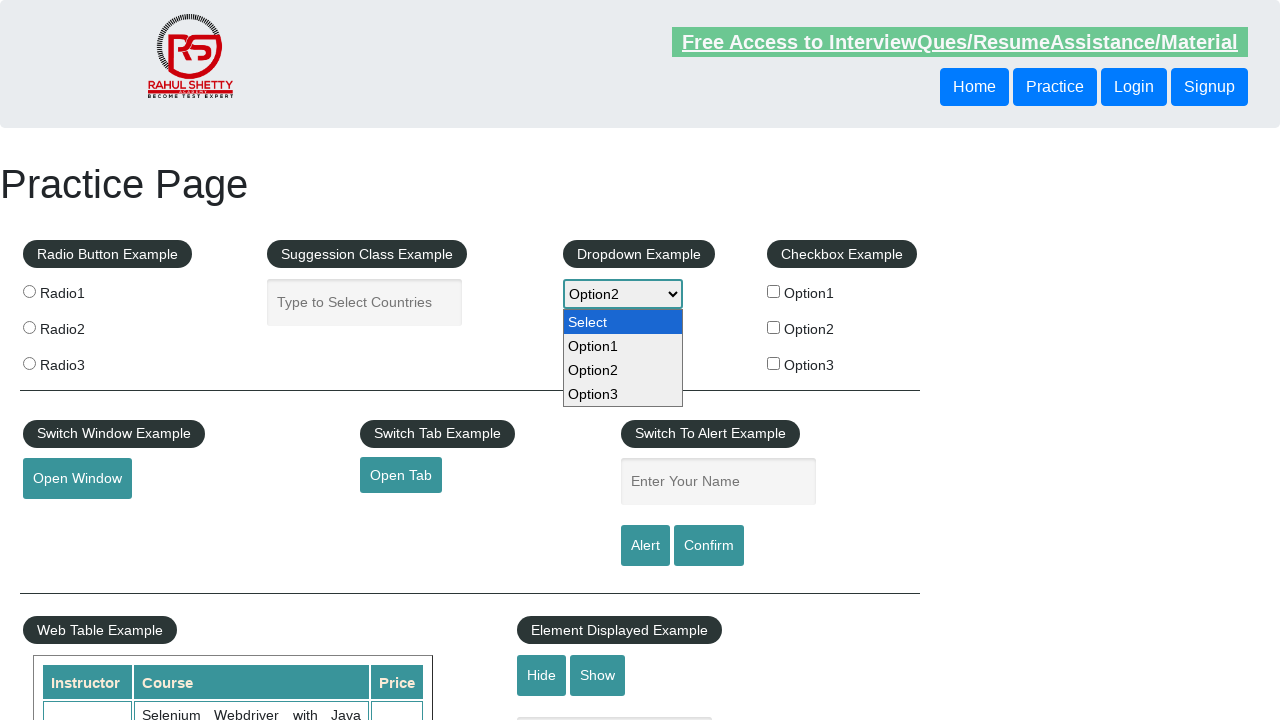

Selected dropdown option by visible text (Option1) on #dropdown-class-example
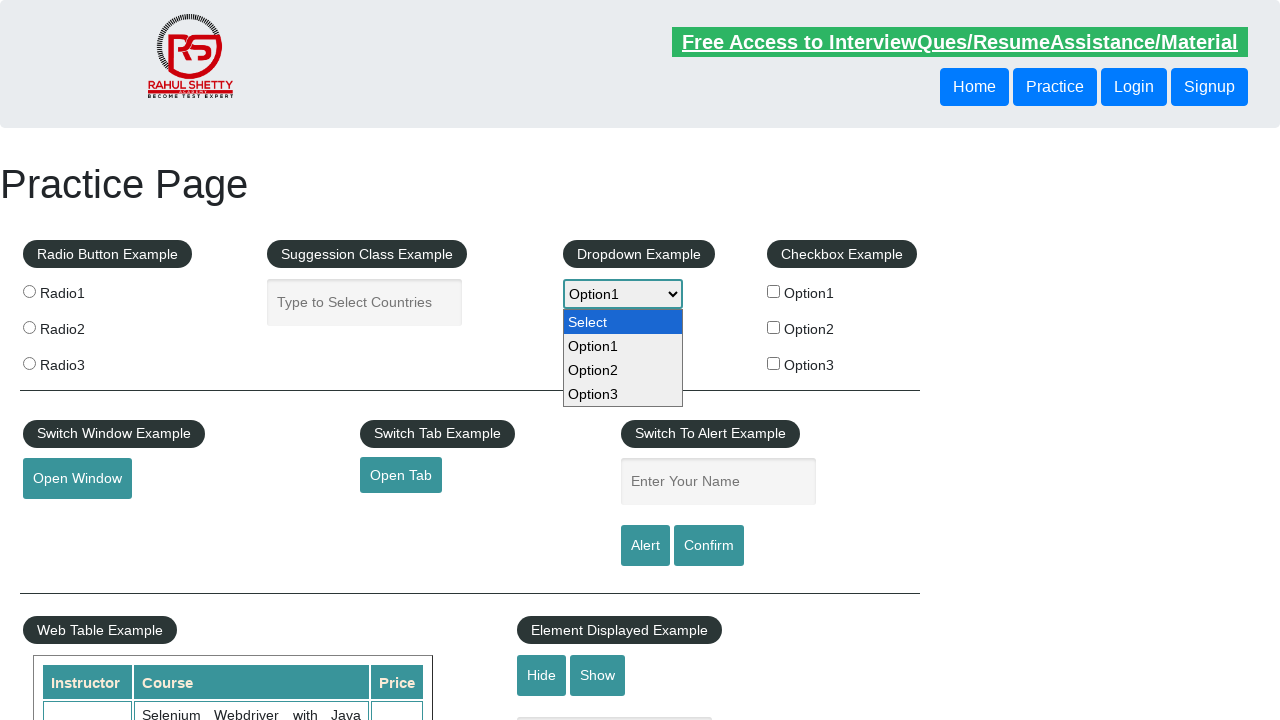

Retrieved selected option value: option1
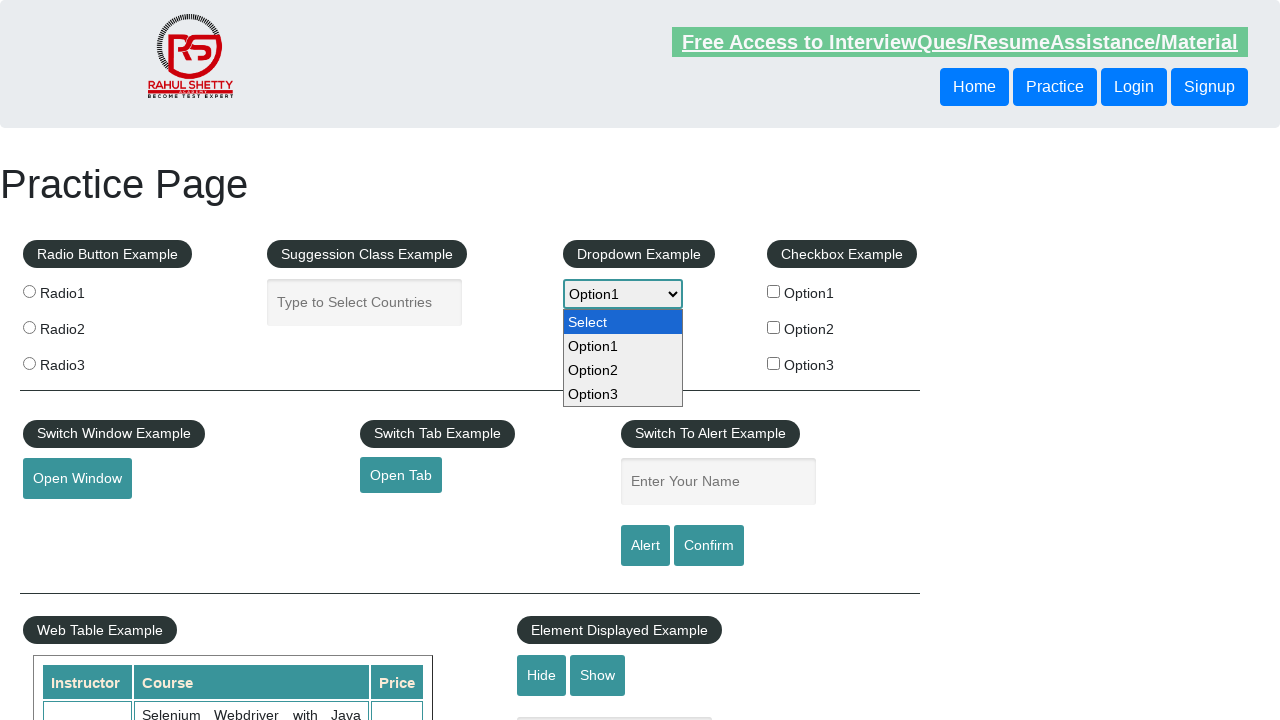

Retrieved all dropdown options
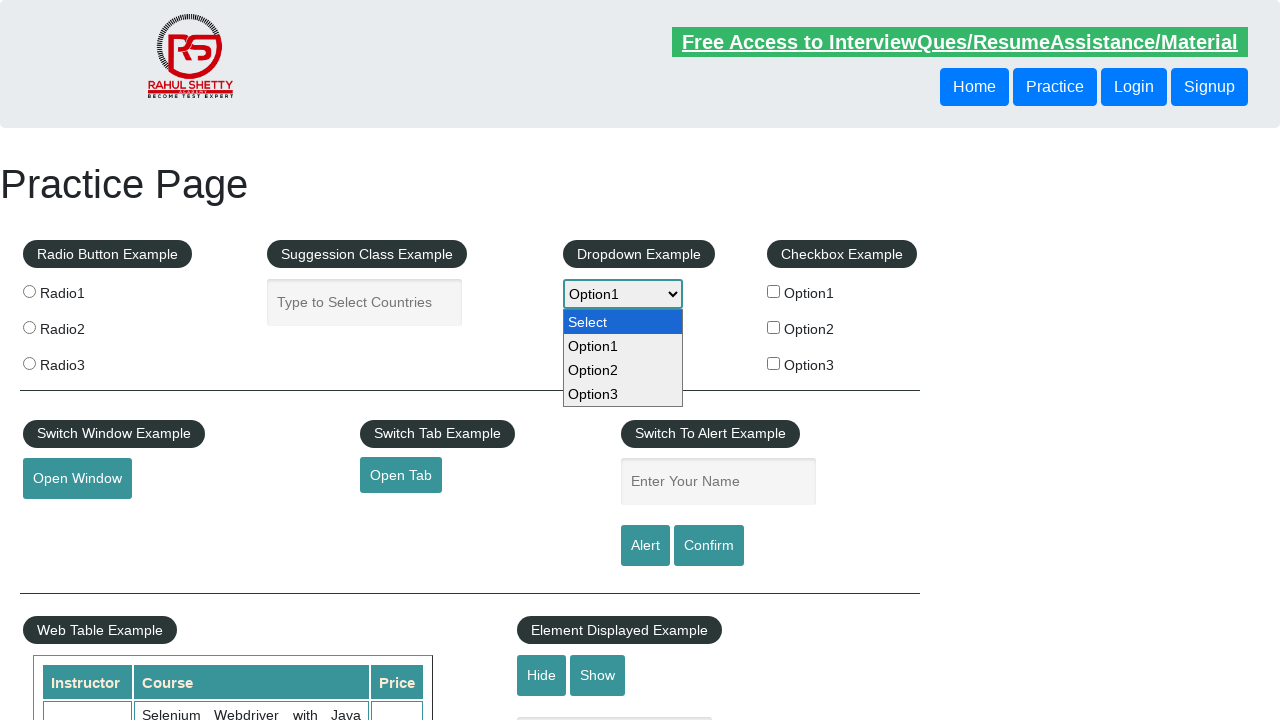

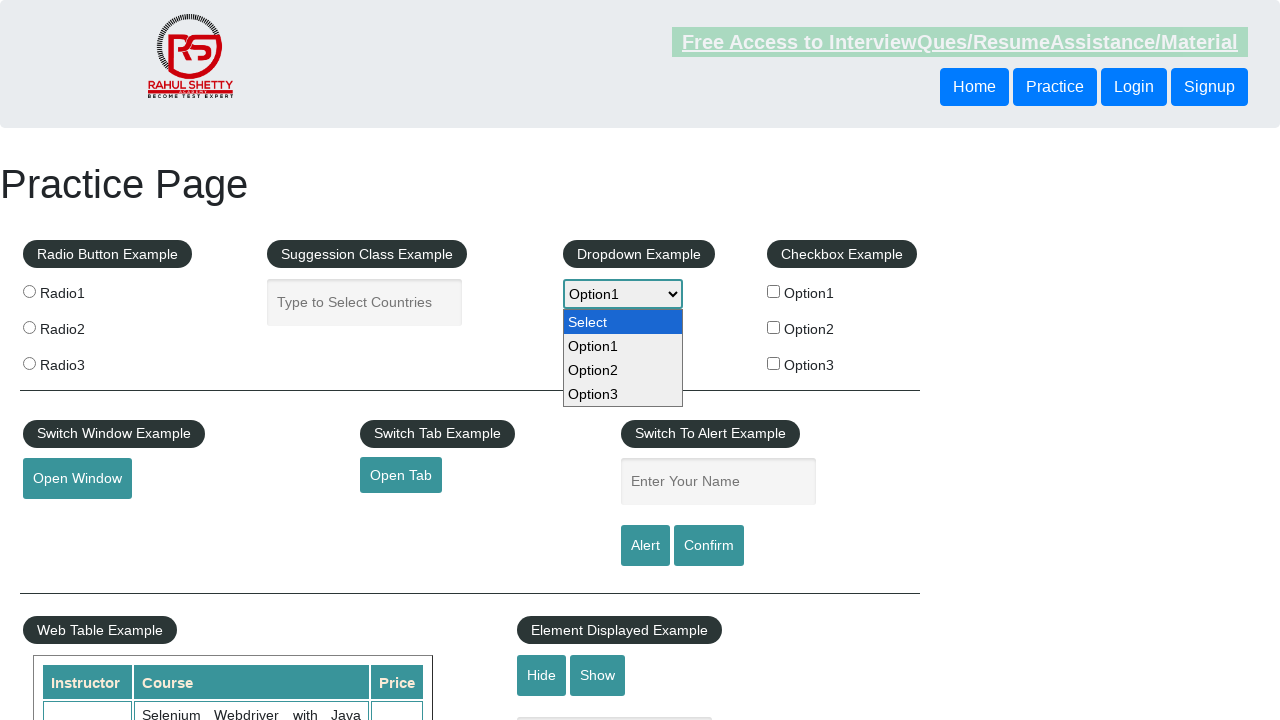